Tests clearing the complete state of all items by checking and unchecking toggle all

Starting URL: https://demo.playwright.dev/todomvc

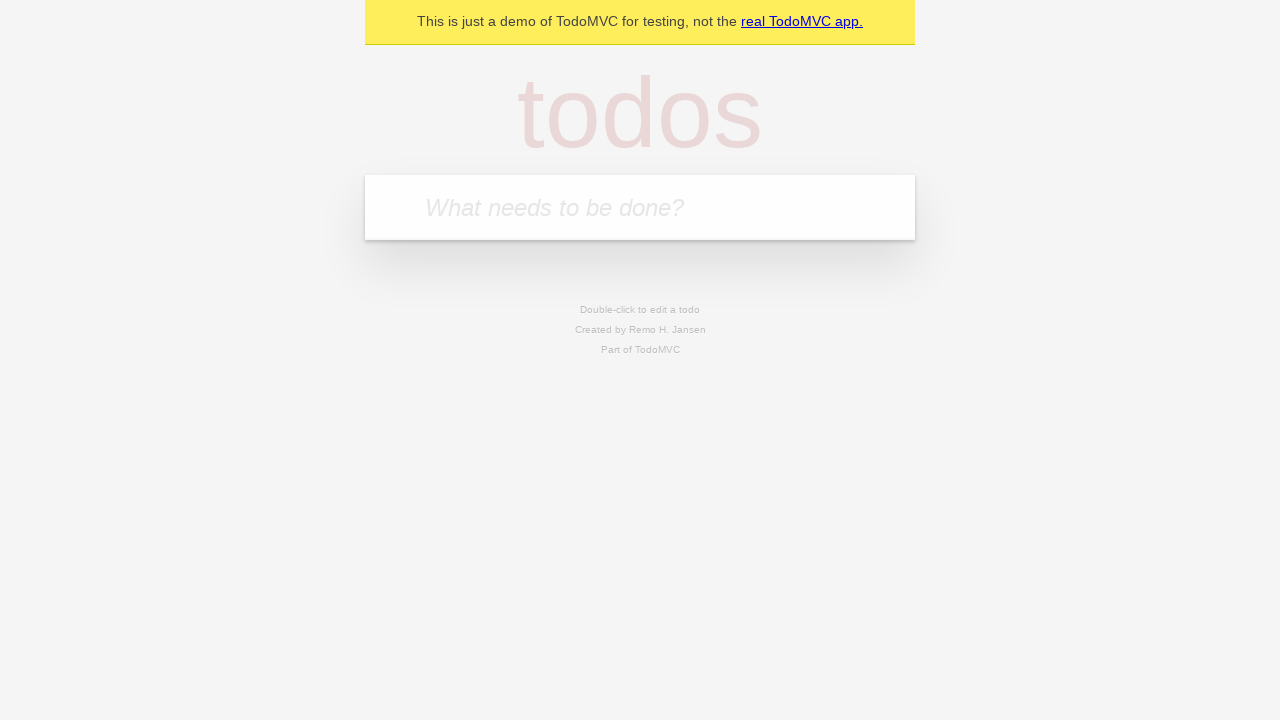

Filled todo input with 'buy some cheese' on internal:attr=[placeholder="What needs to be done?"i]
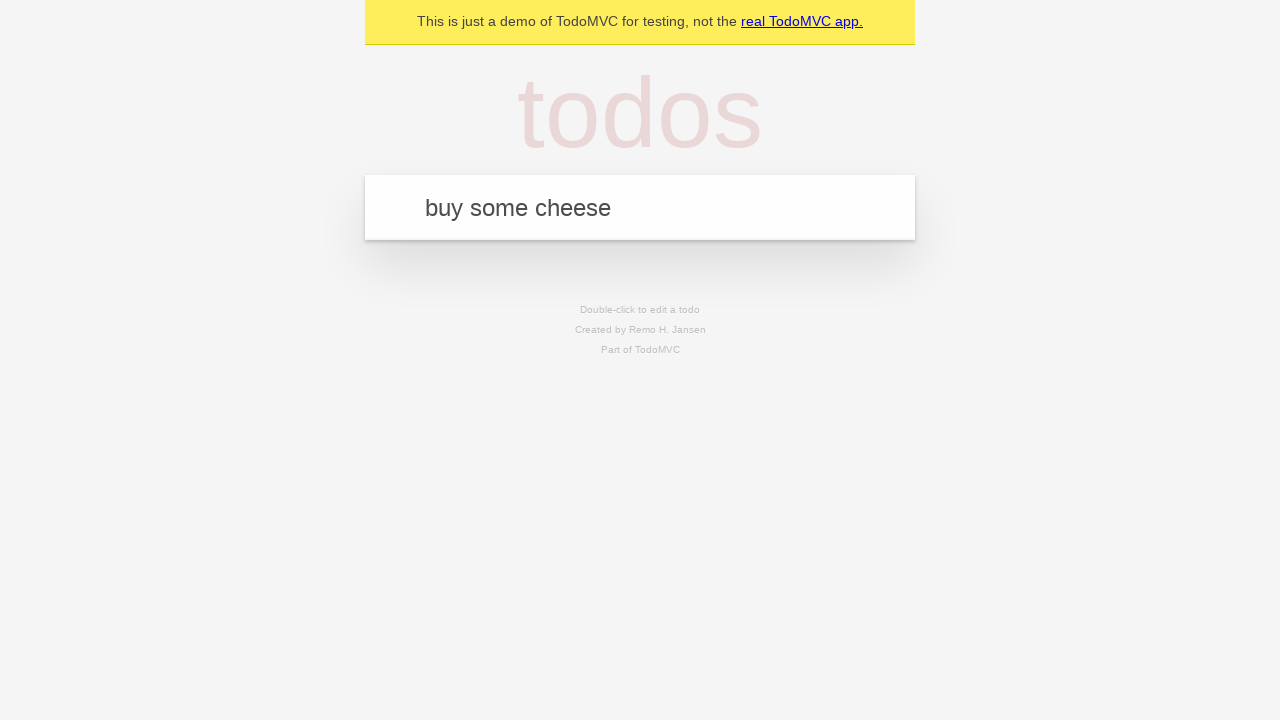

Pressed Enter to add first todo item on internal:attr=[placeholder="What needs to be done?"i]
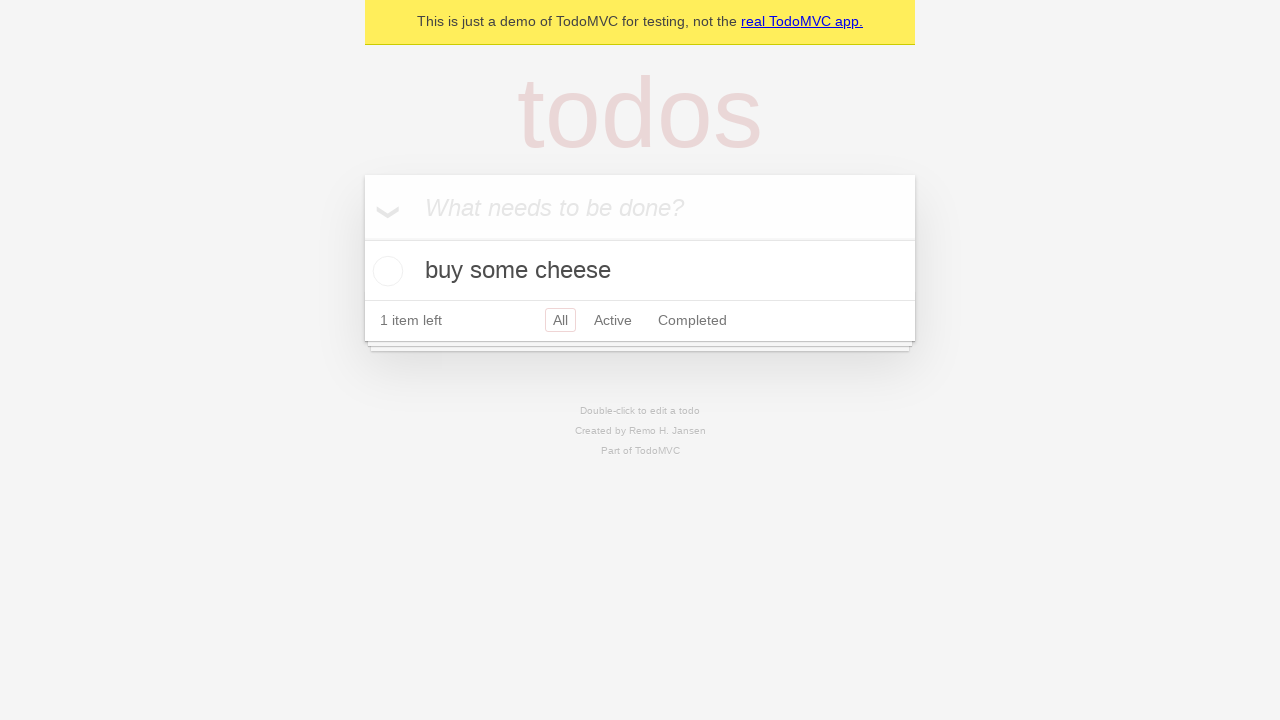

Filled todo input with 'feed the cat' on internal:attr=[placeholder="What needs to be done?"i]
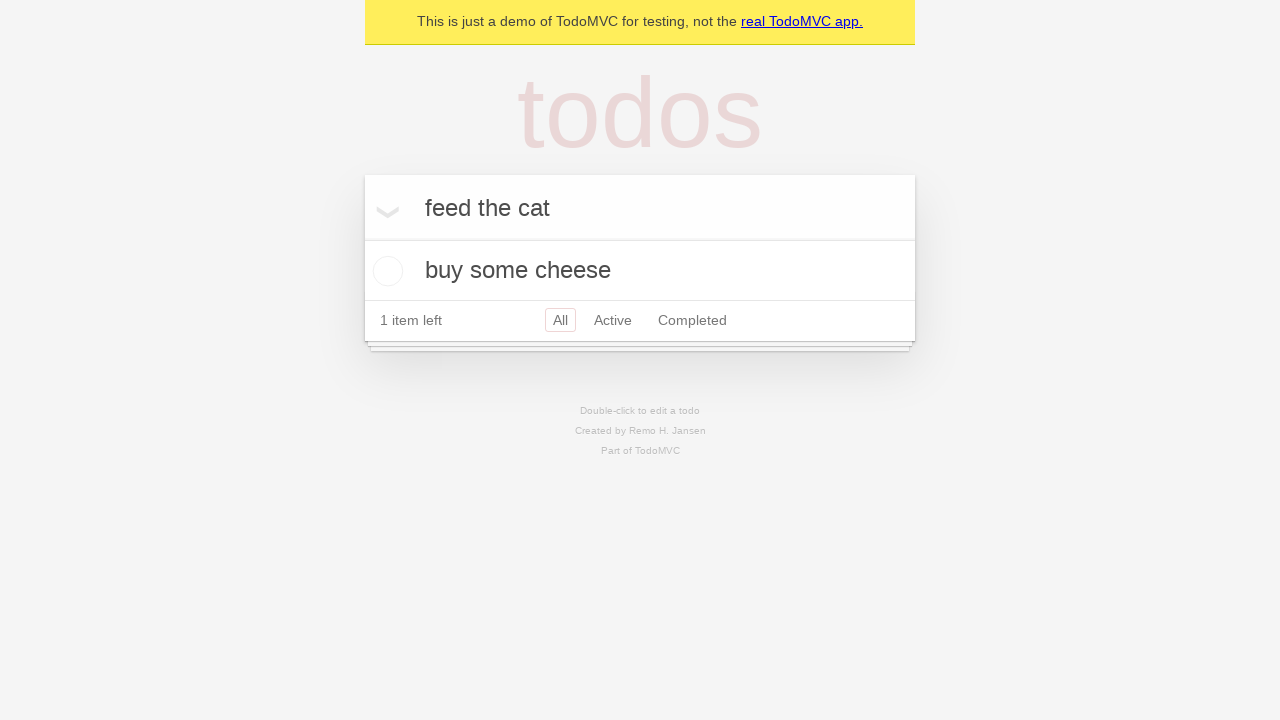

Pressed Enter to add second todo item on internal:attr=[placeholder="What needs to be done?"i]
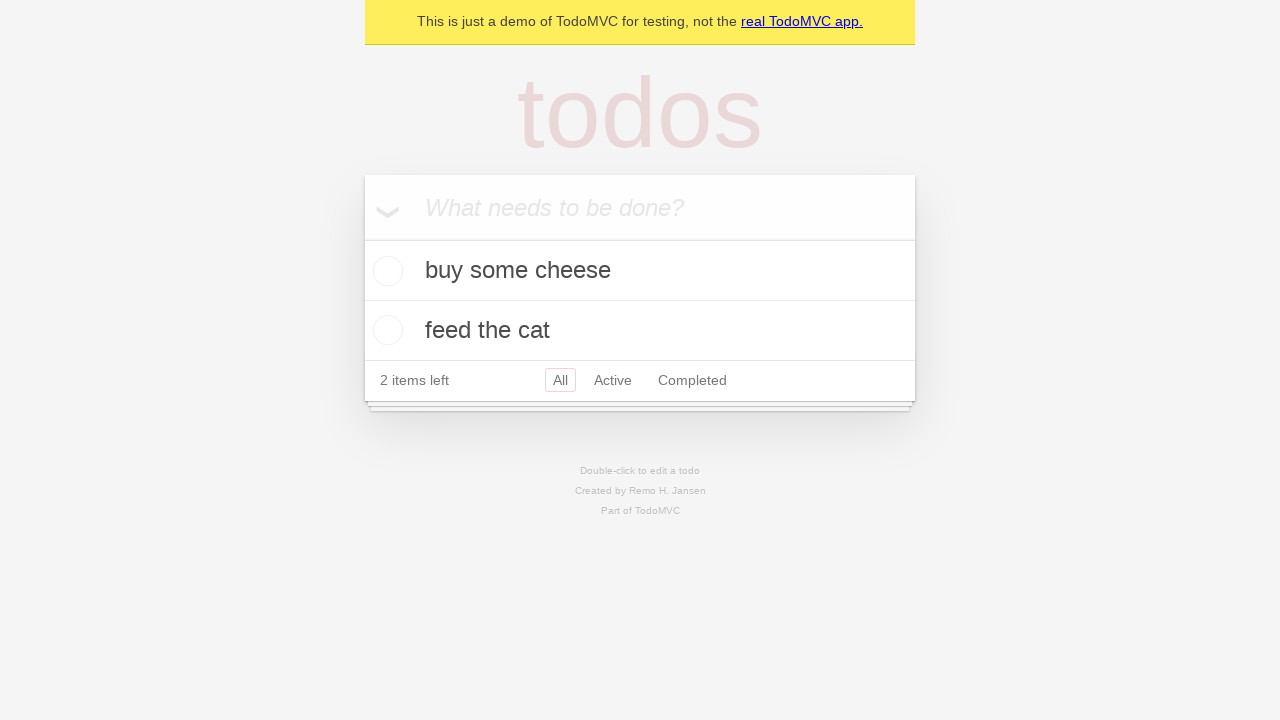

Filled todo input with 'book a doctors appointment' on internal:attr=[placeholder="What needs to be done?"i]
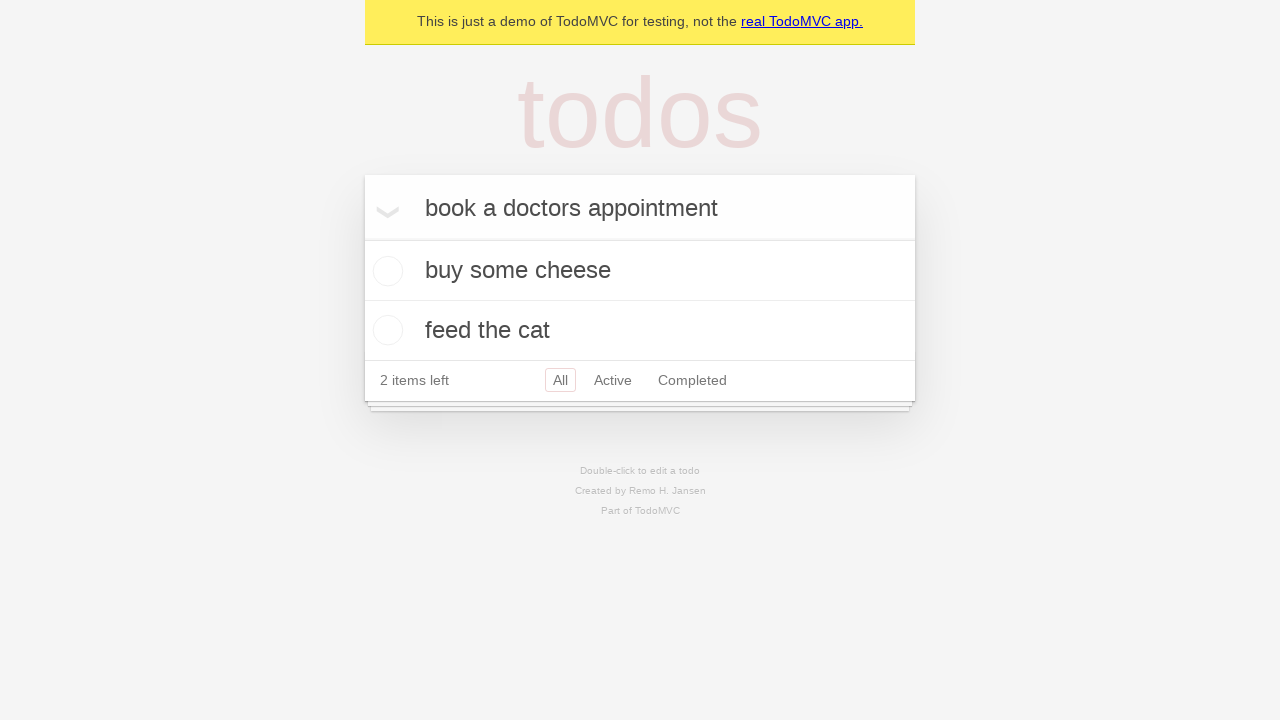

Pressed Enter to add third todo item on internal:attr=[placeholder="What needs to be done?"i]
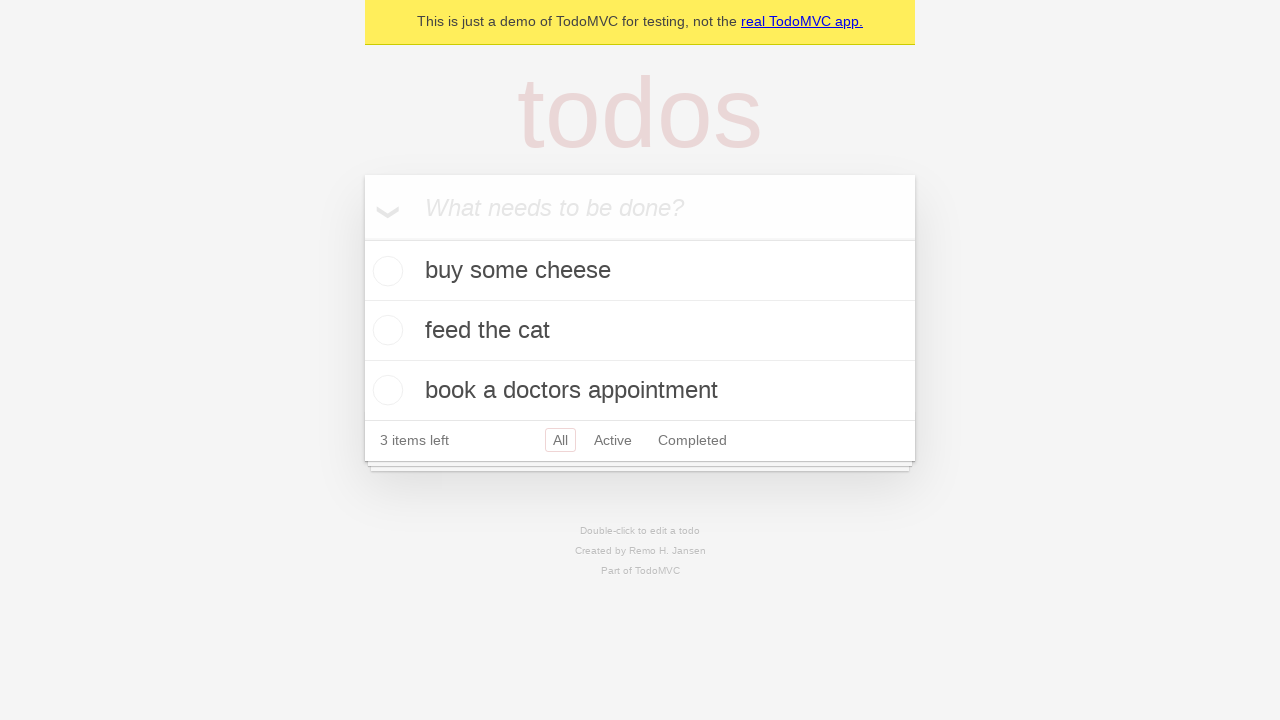

Checked toggle all to mark all items as complete at (362, 238) on internal:label="Mark all as complete"i
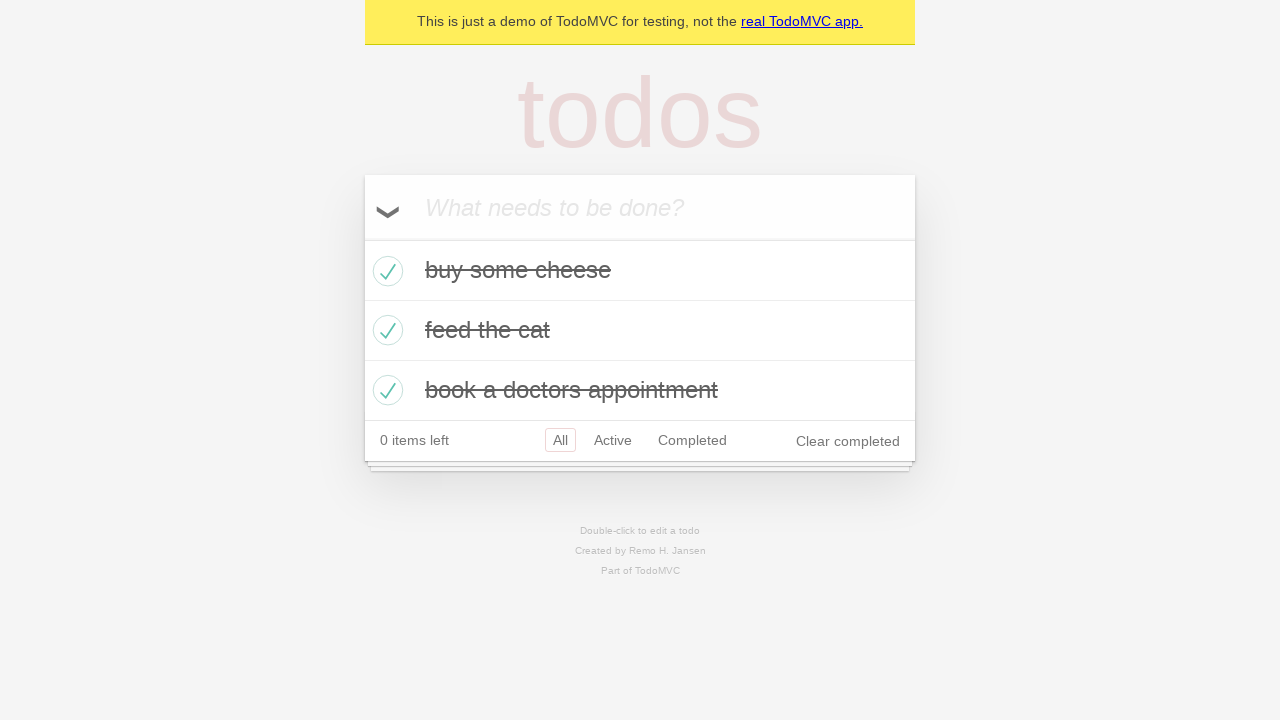

Unchecked toggle all to clear complete state of all items at (362, 238) on internal:label="Mark all as complete"i
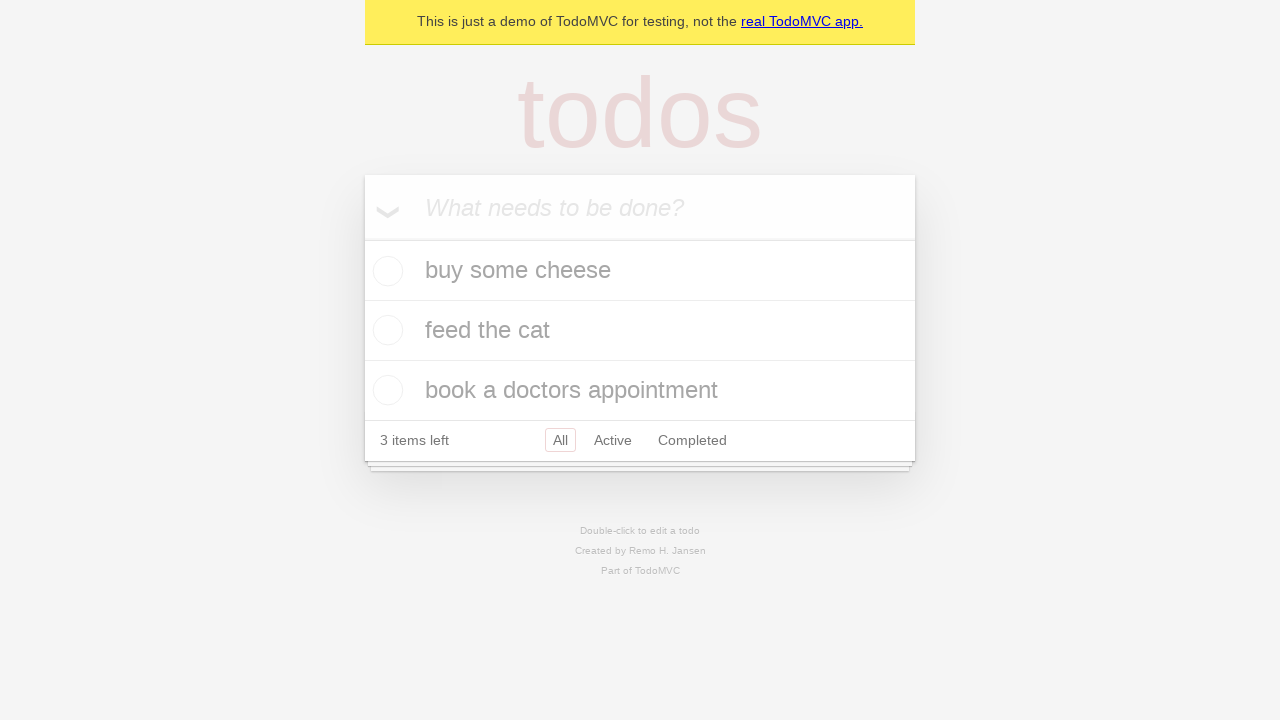

Waited for todo items to update
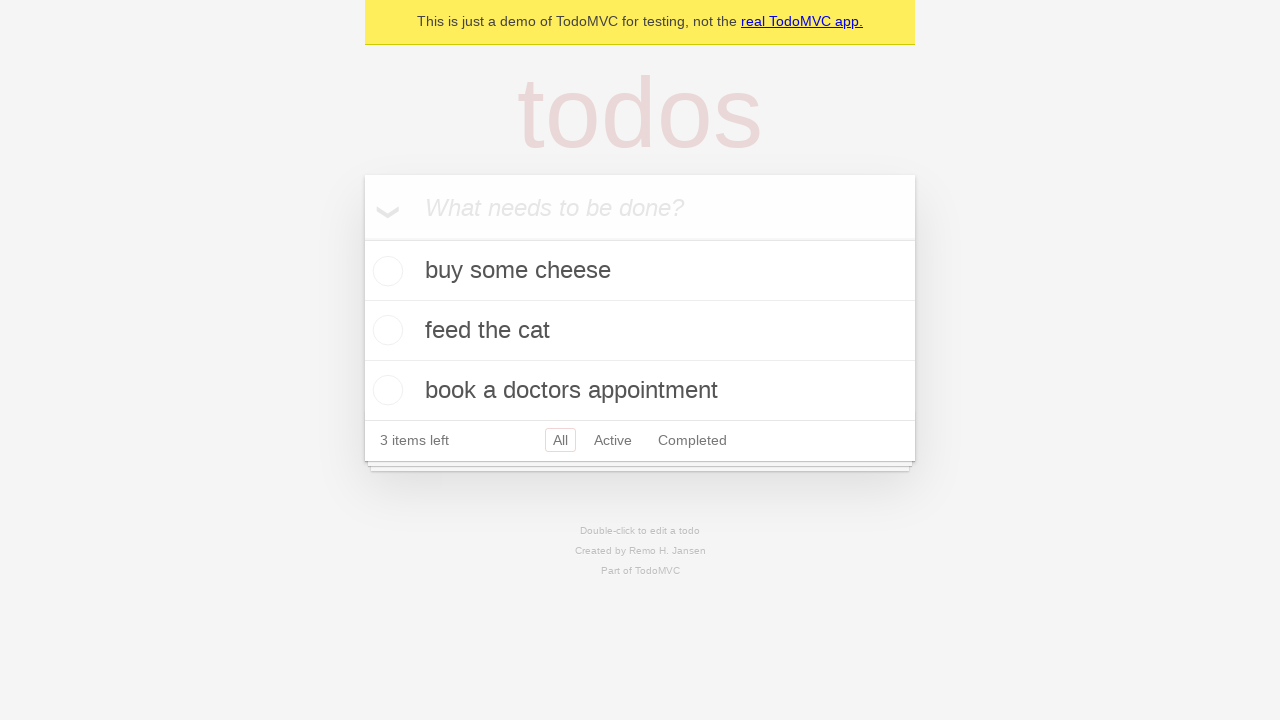

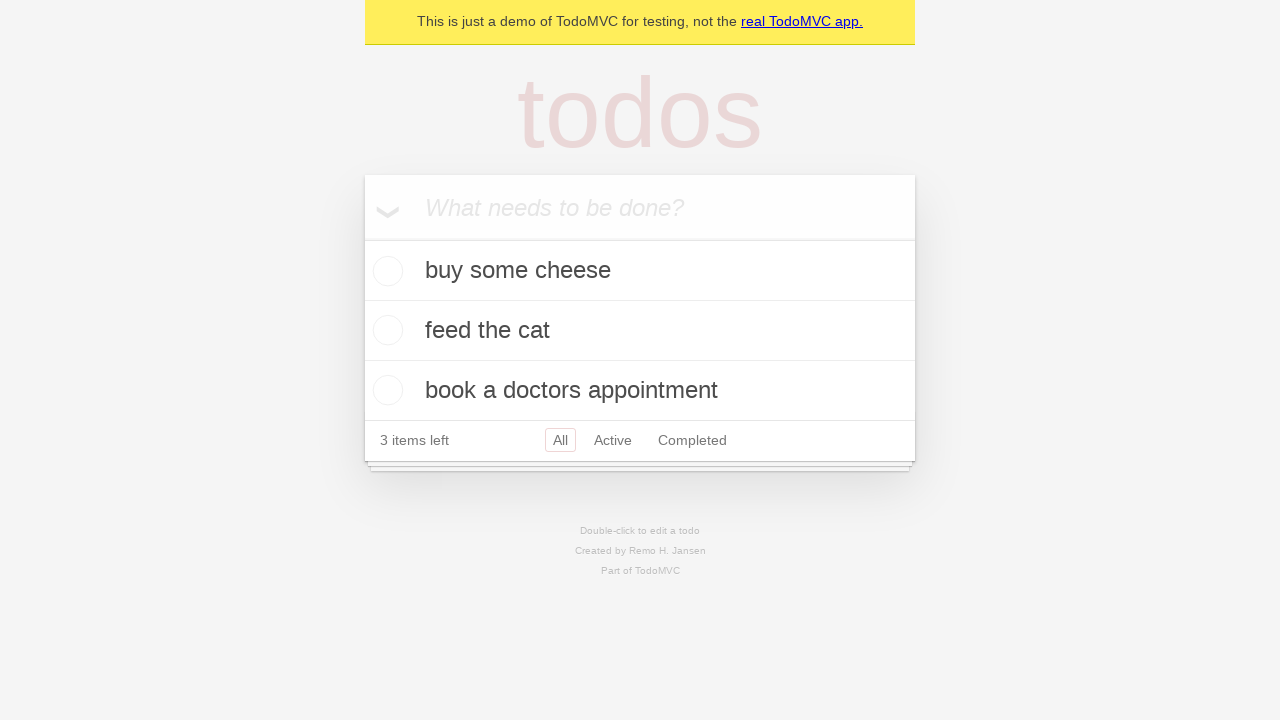